Tests checkbox functionality by clicking a senior citizen discount checkbox and verifying its selection state

Starting URL: https://rahulshettyacademy.com/dropdownsPractise/

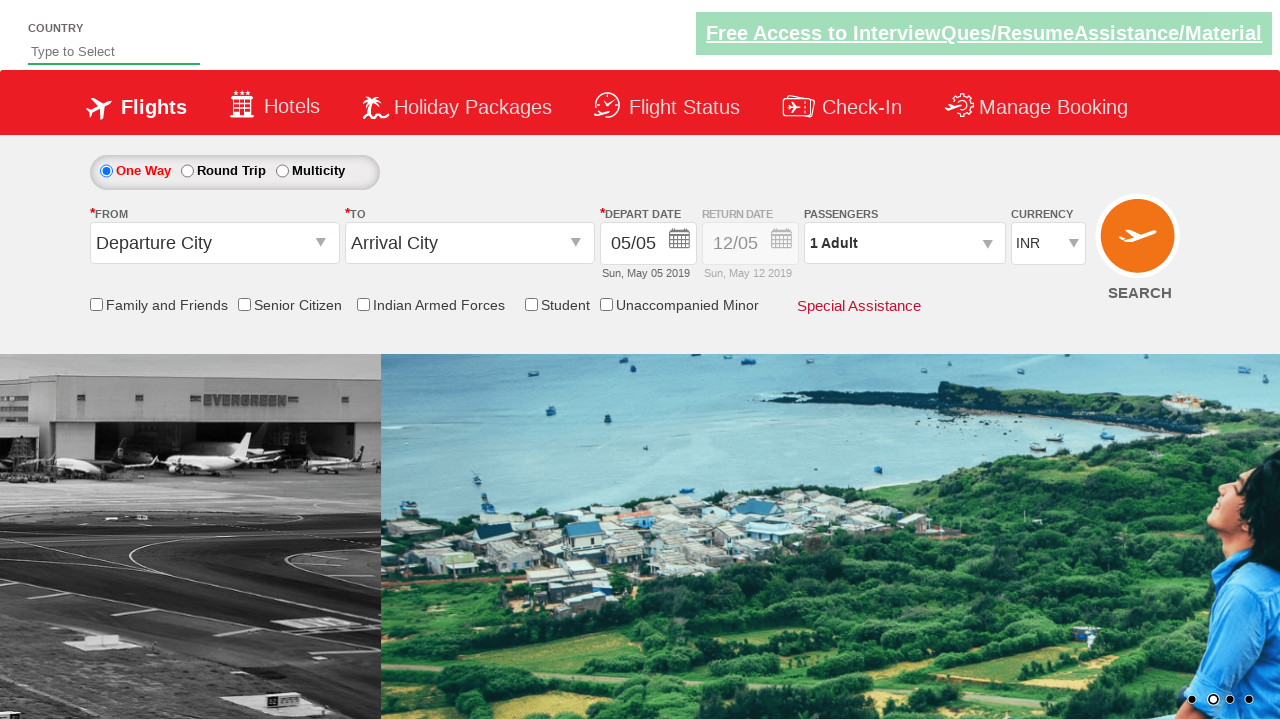

Clicked on Senior Citizen Discount checkbox at (244, 304) on input[id*='SeniorCitizenDiscount']
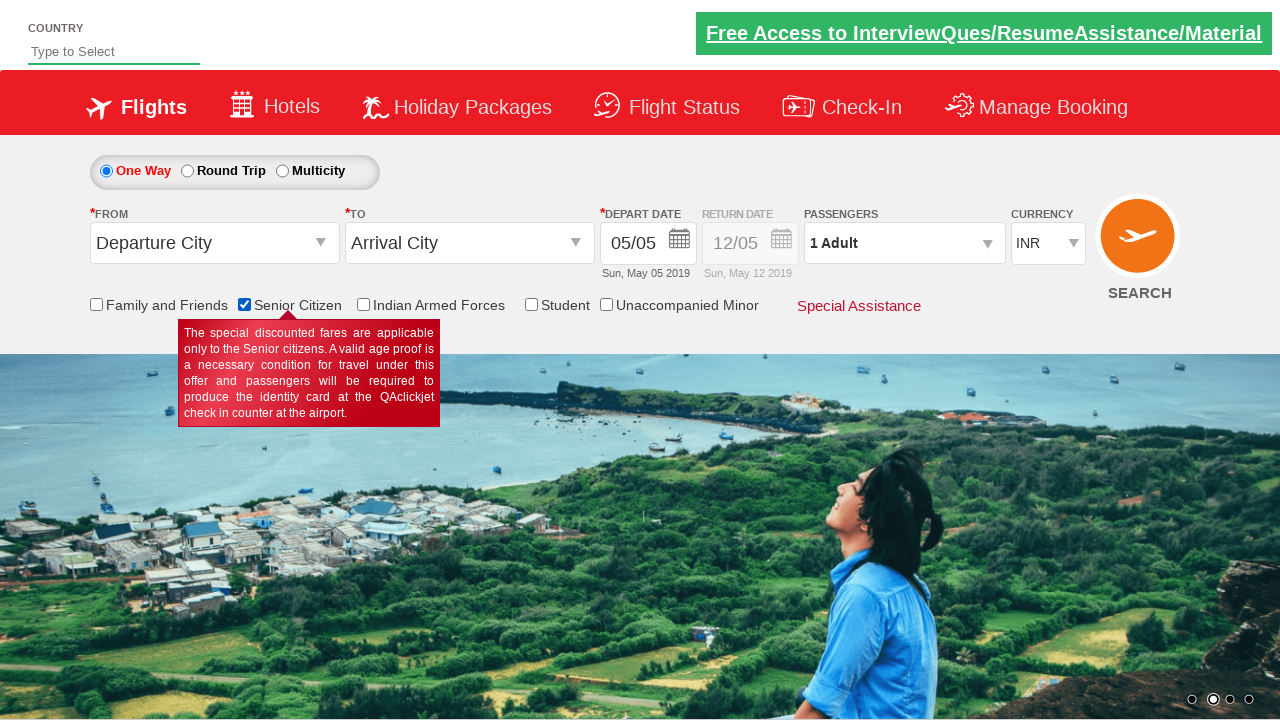

Verified checkbox selection state: True
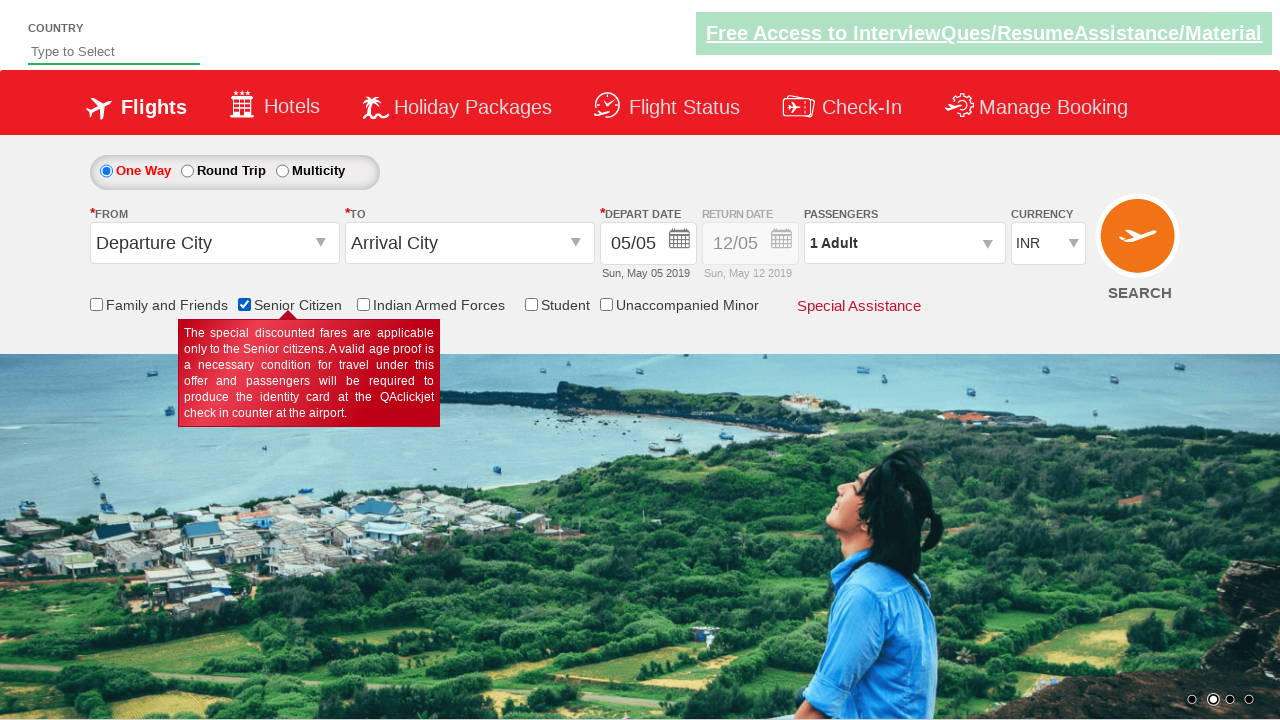

Located all checkboxes in discount-checkbox section
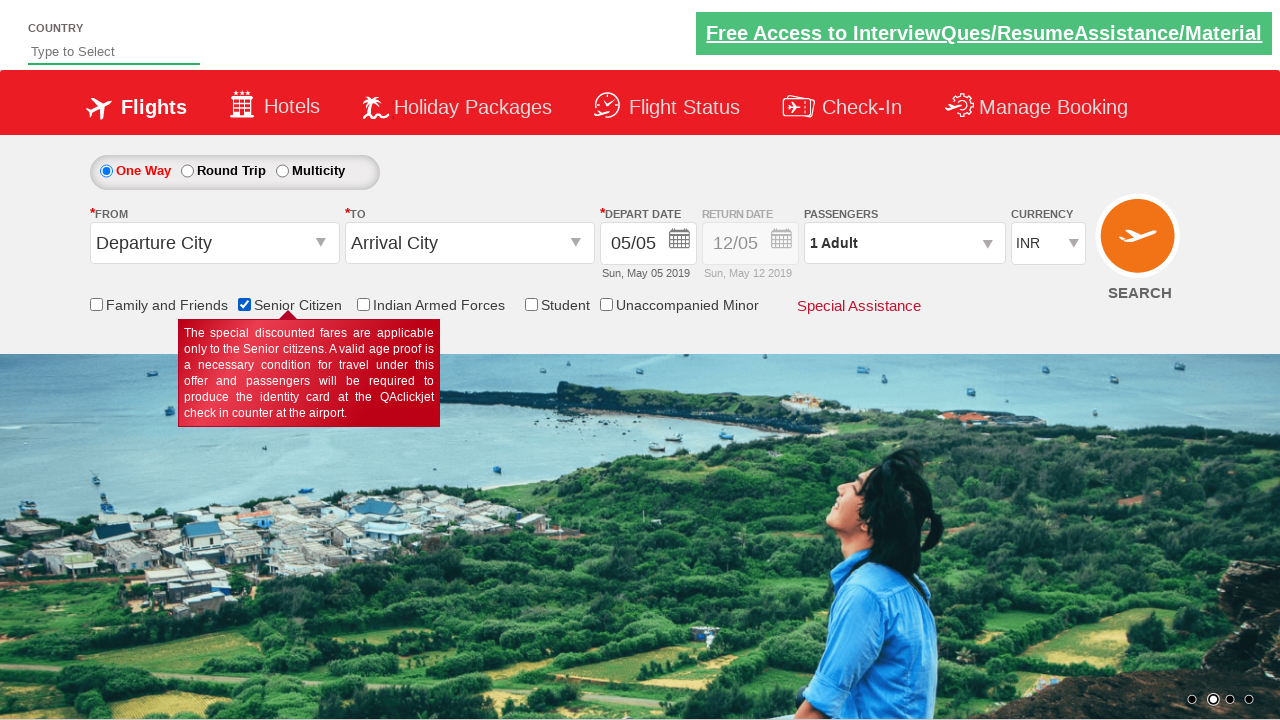

Counted total number of checkboxes: 5
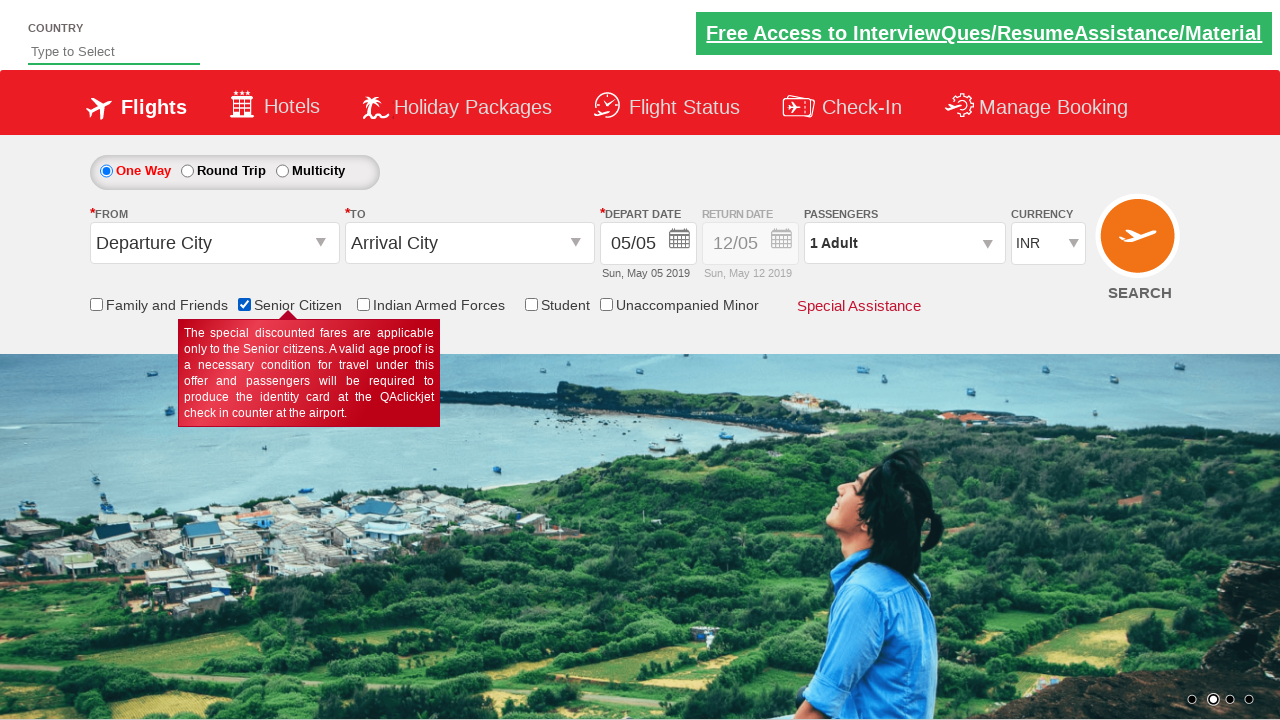

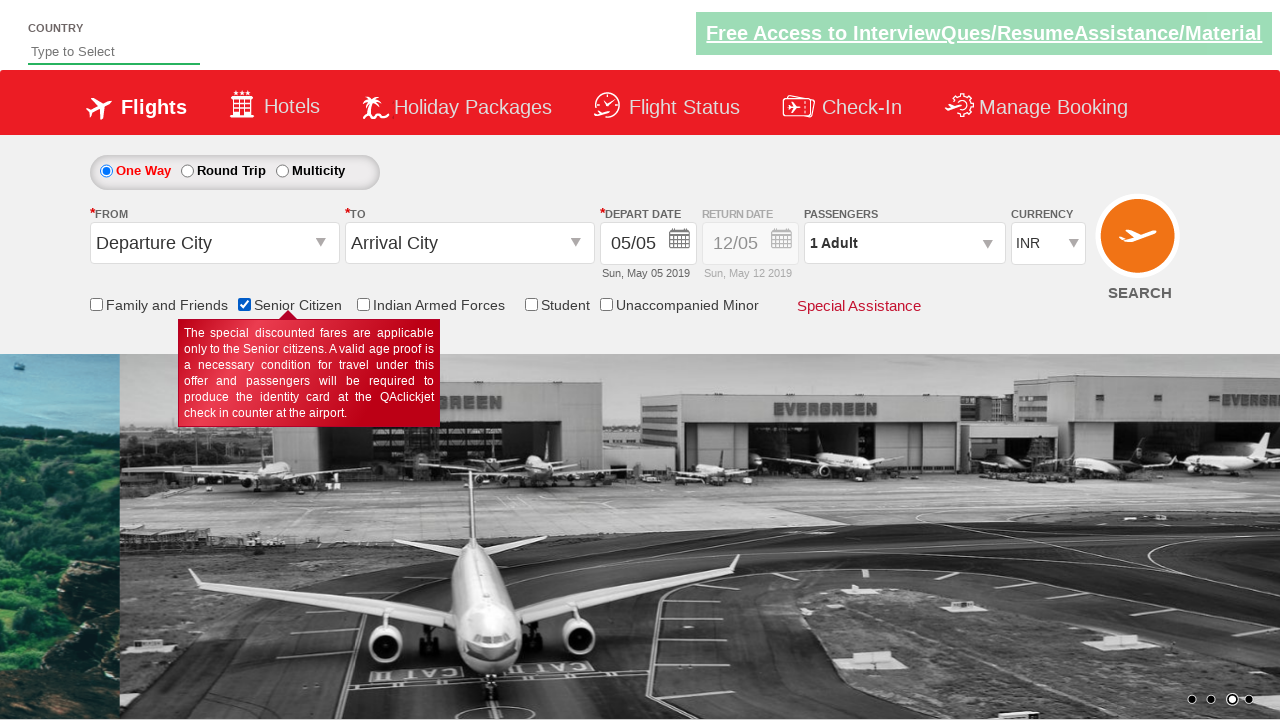